Tests drag and drop functionality on jQuery UI demo page by dragging a draggable element to a droppable target

Starting URL: https://jqueryui.com/droppable/

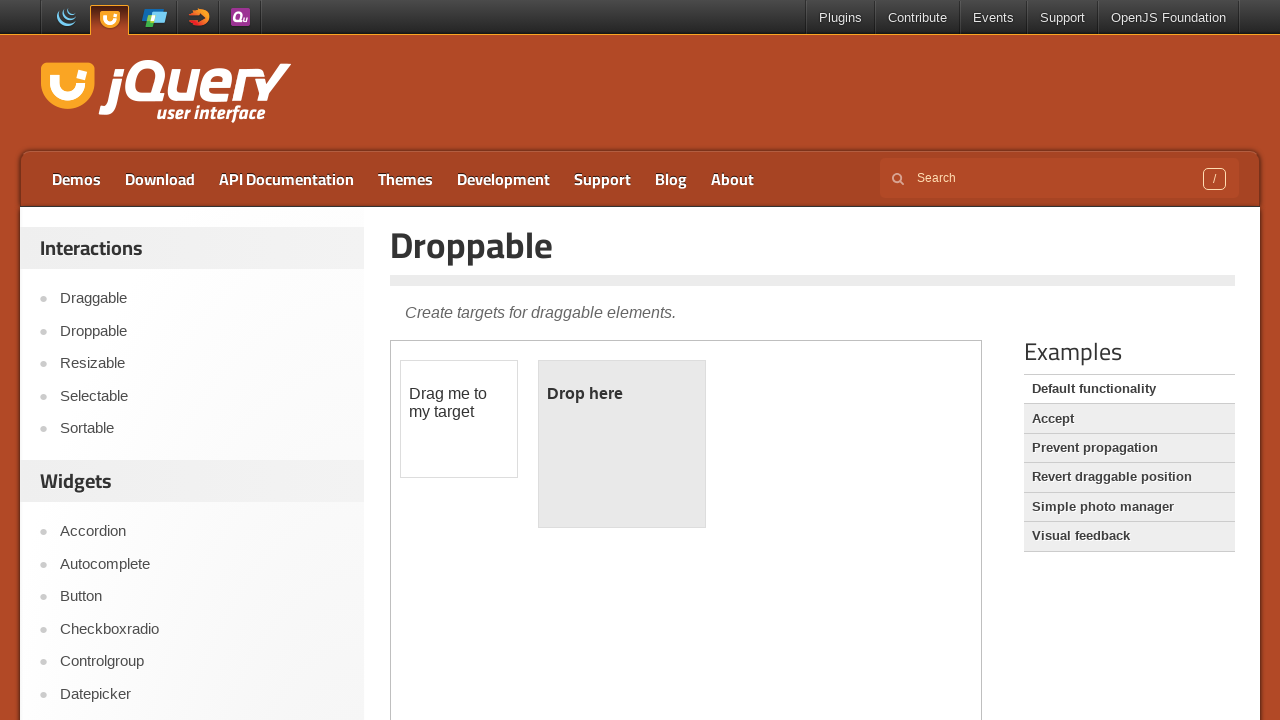

Located iframe containing drag and drop demo
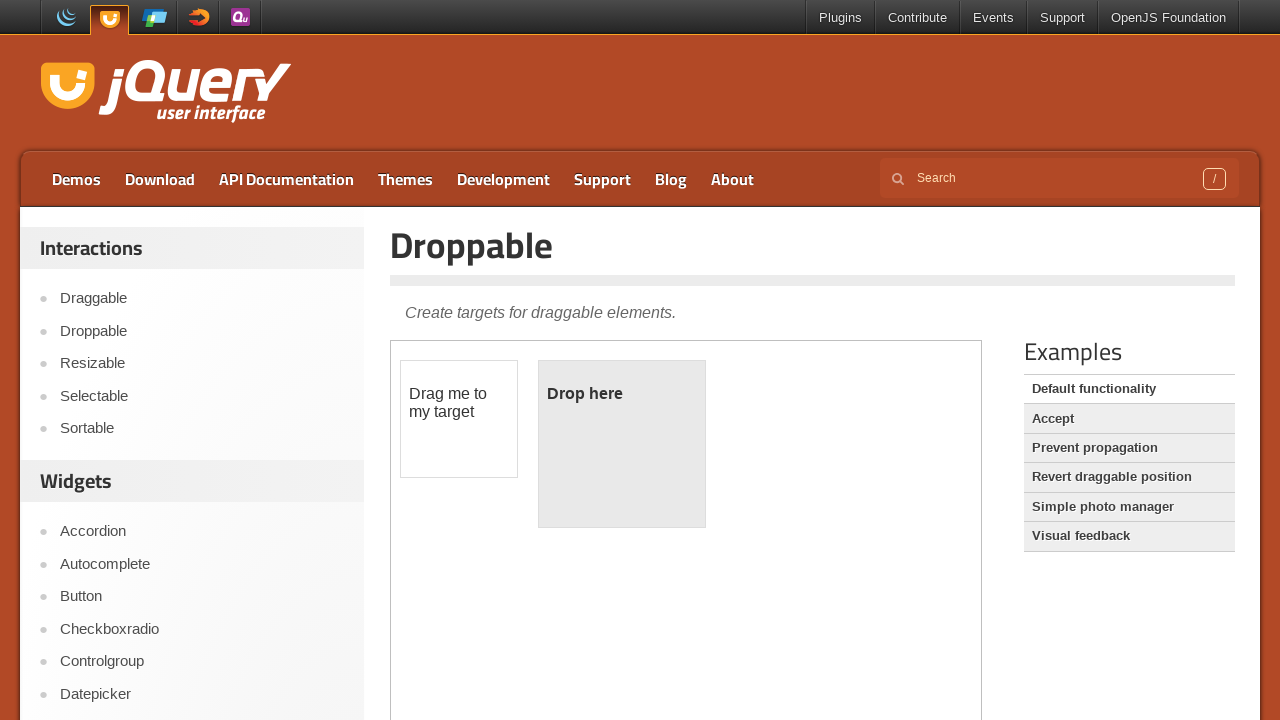

Located draggable element
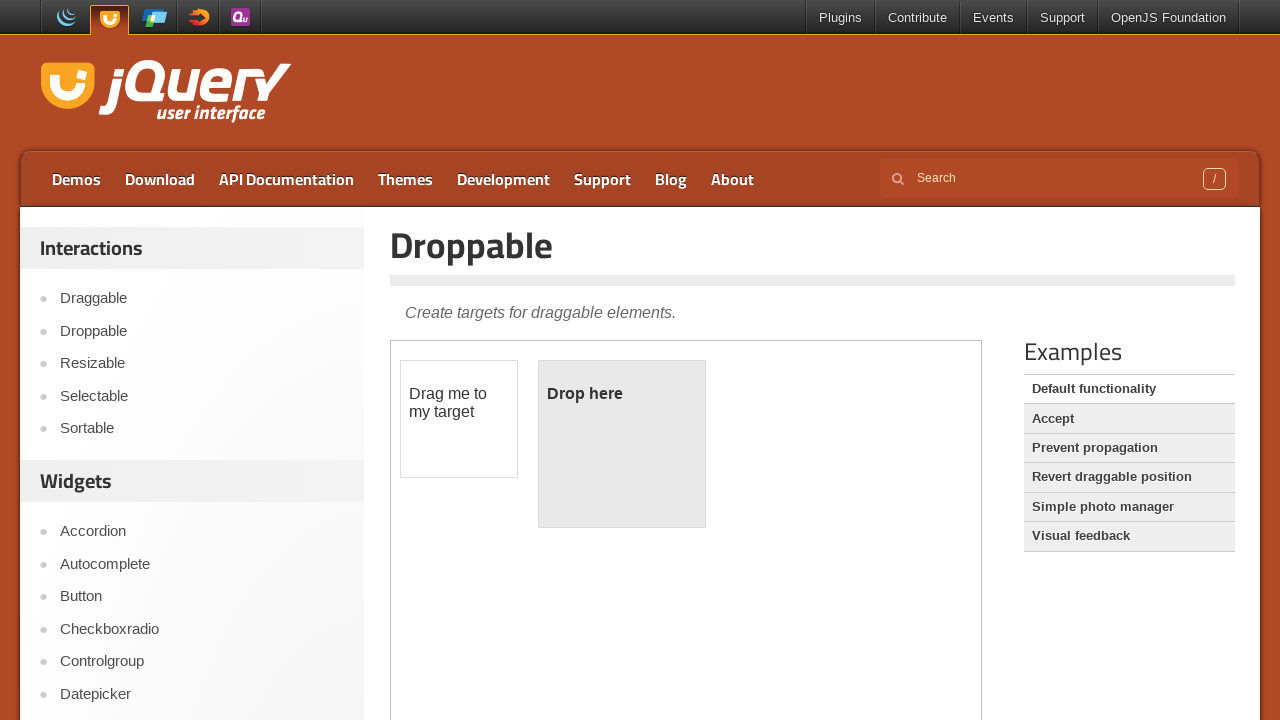

Located droppable target element
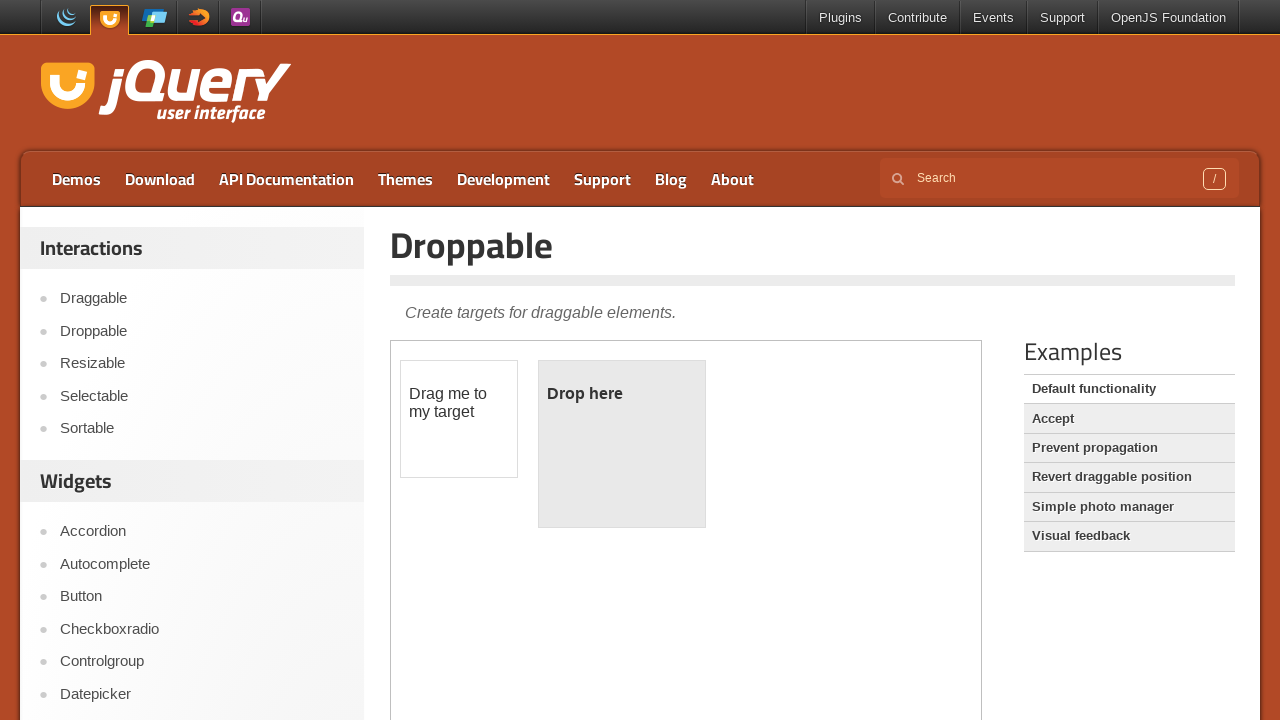

Successfully dragged draggable element to droppable target at (622, 444)
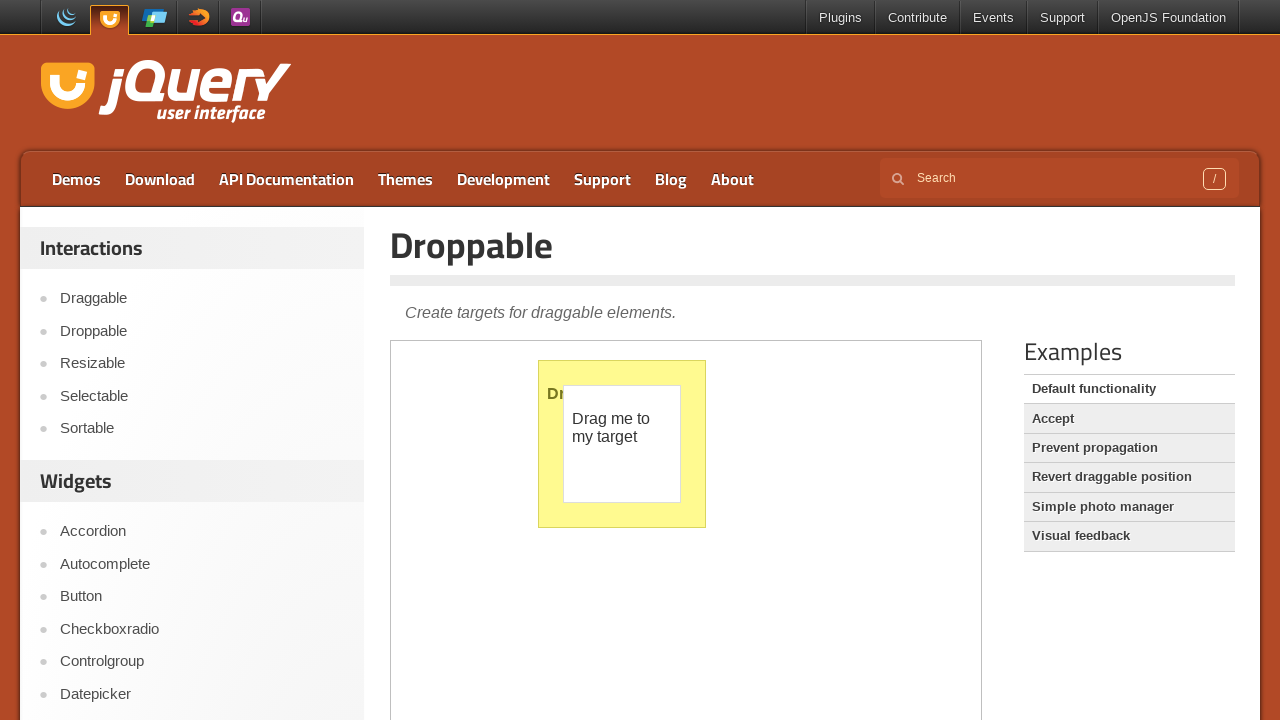

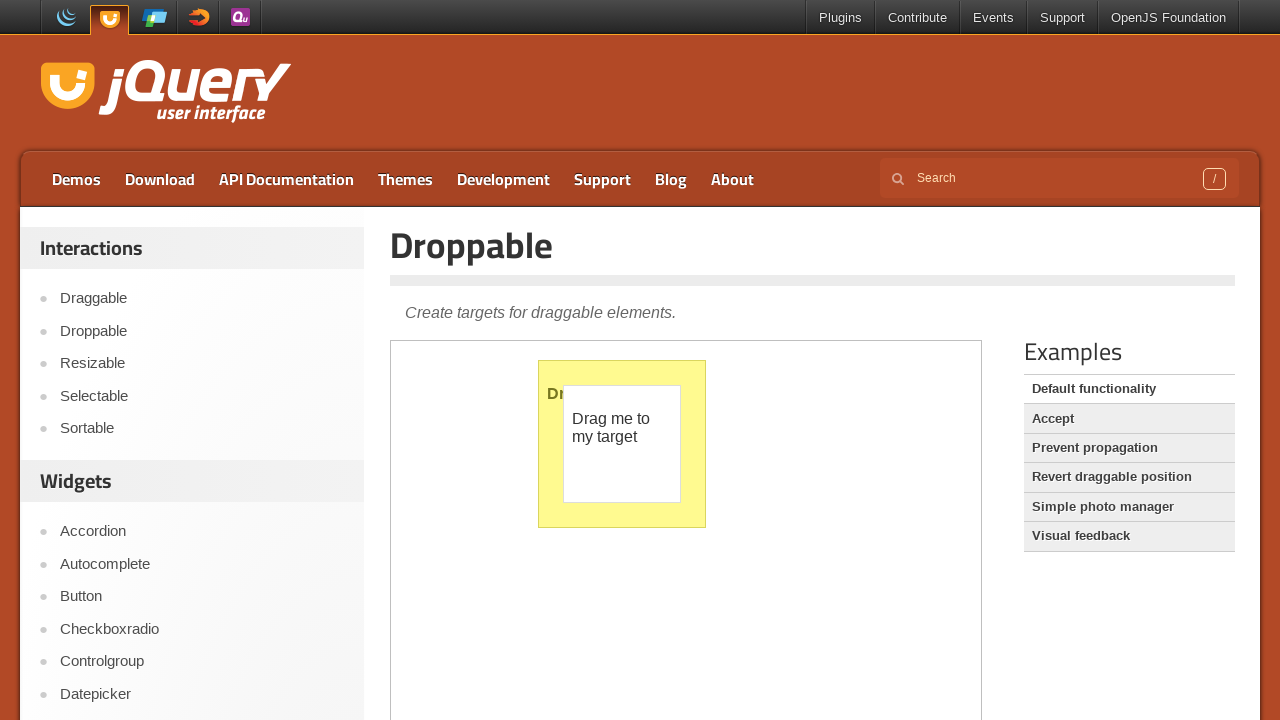